Tests keyboard input functionality by sending keys to the page and verifying the response message

Starting URL: https://training-support.net/webelements/keyboard-events

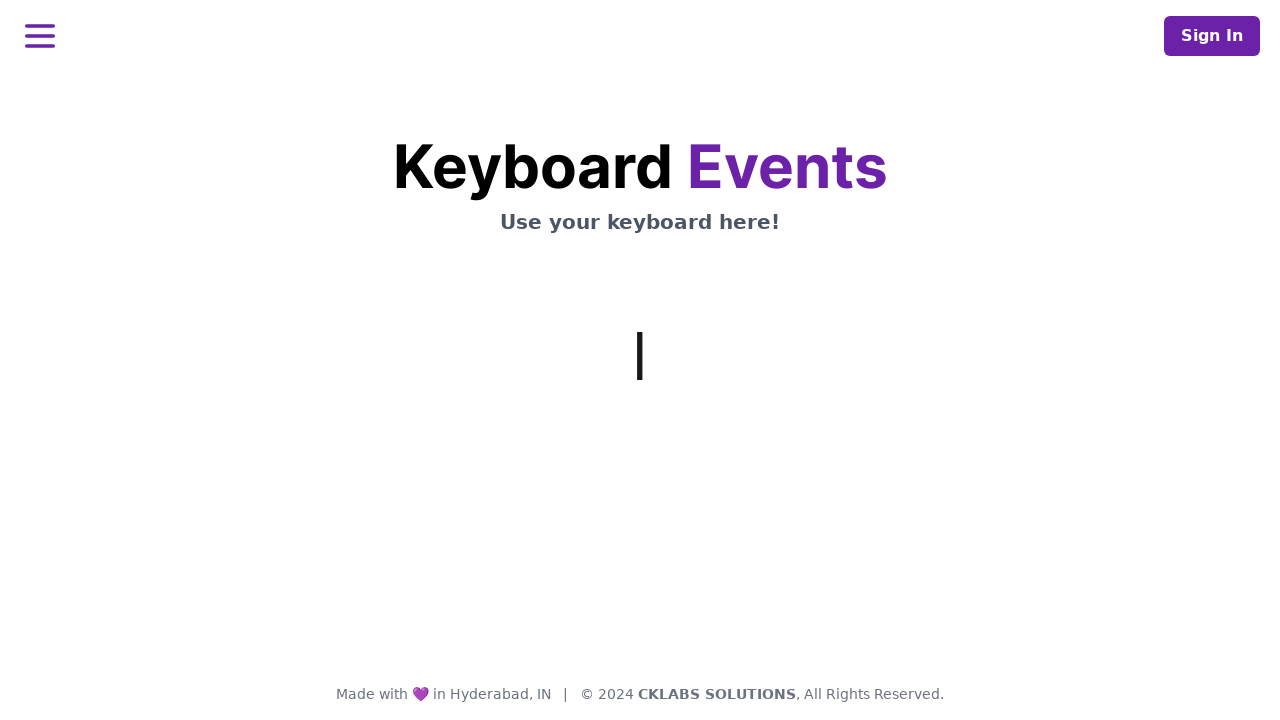

Typed 'We are taking FST training' using keyboard
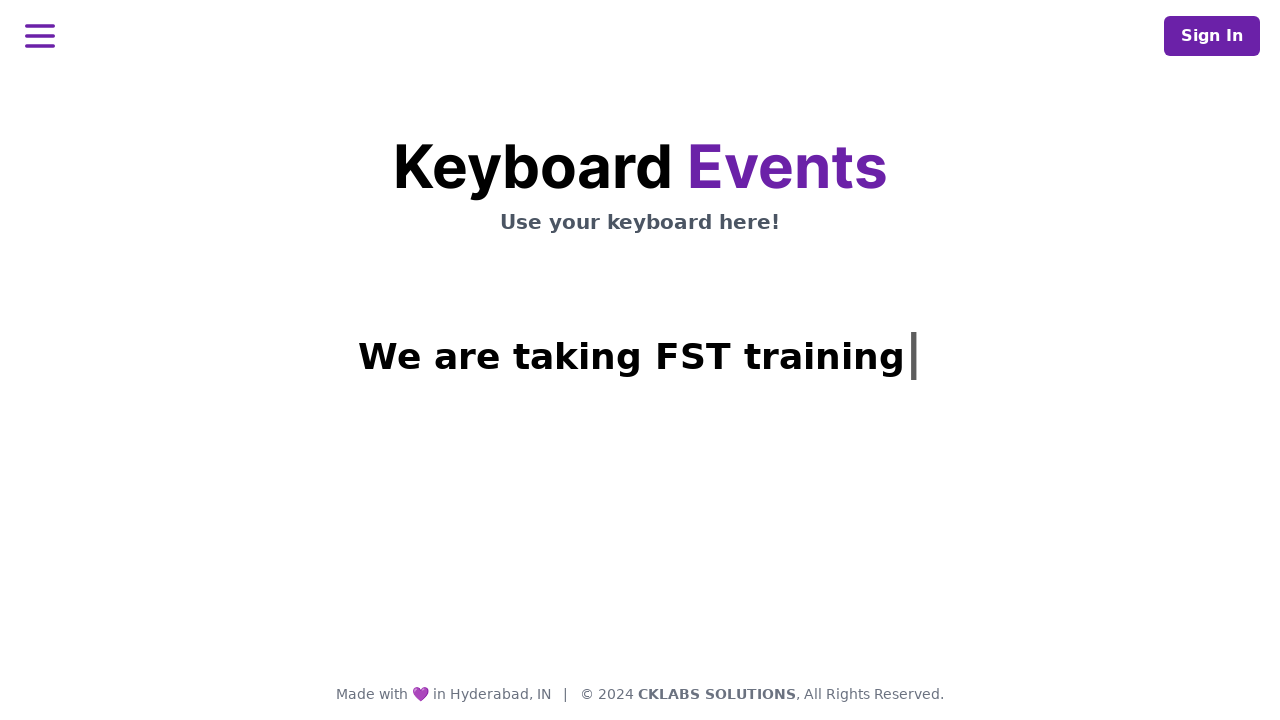

Confirmation message appeared
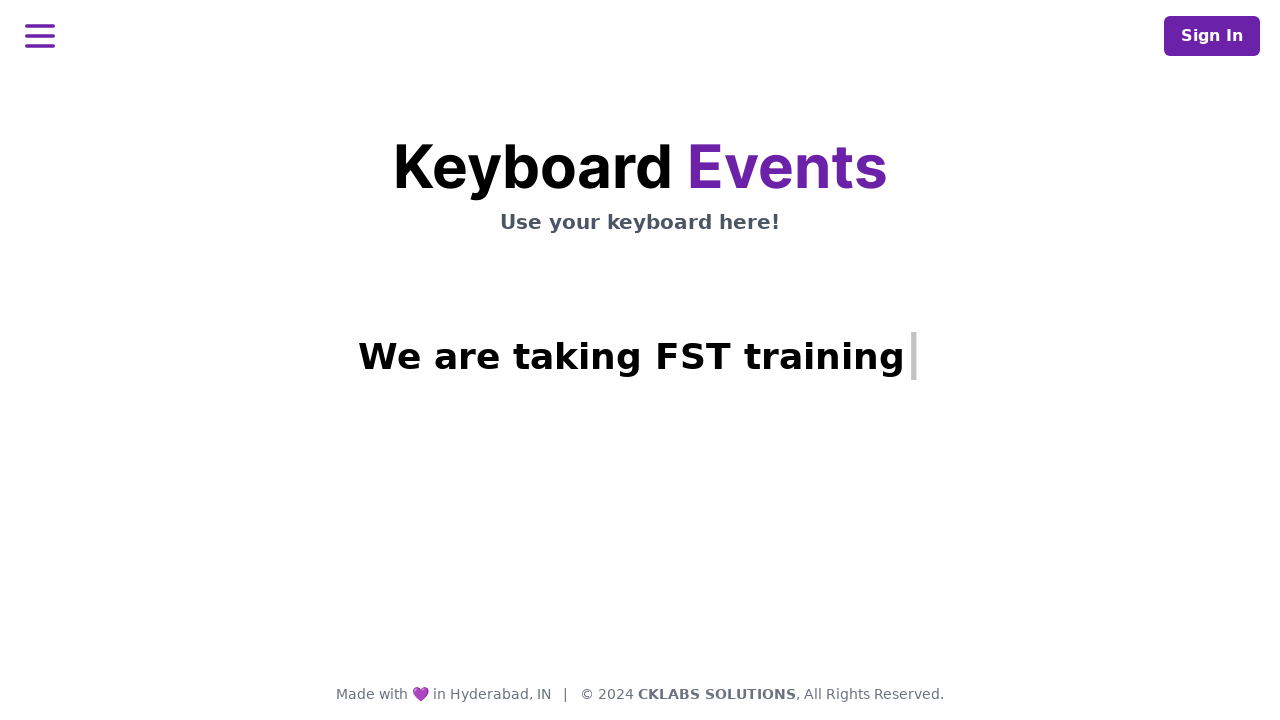

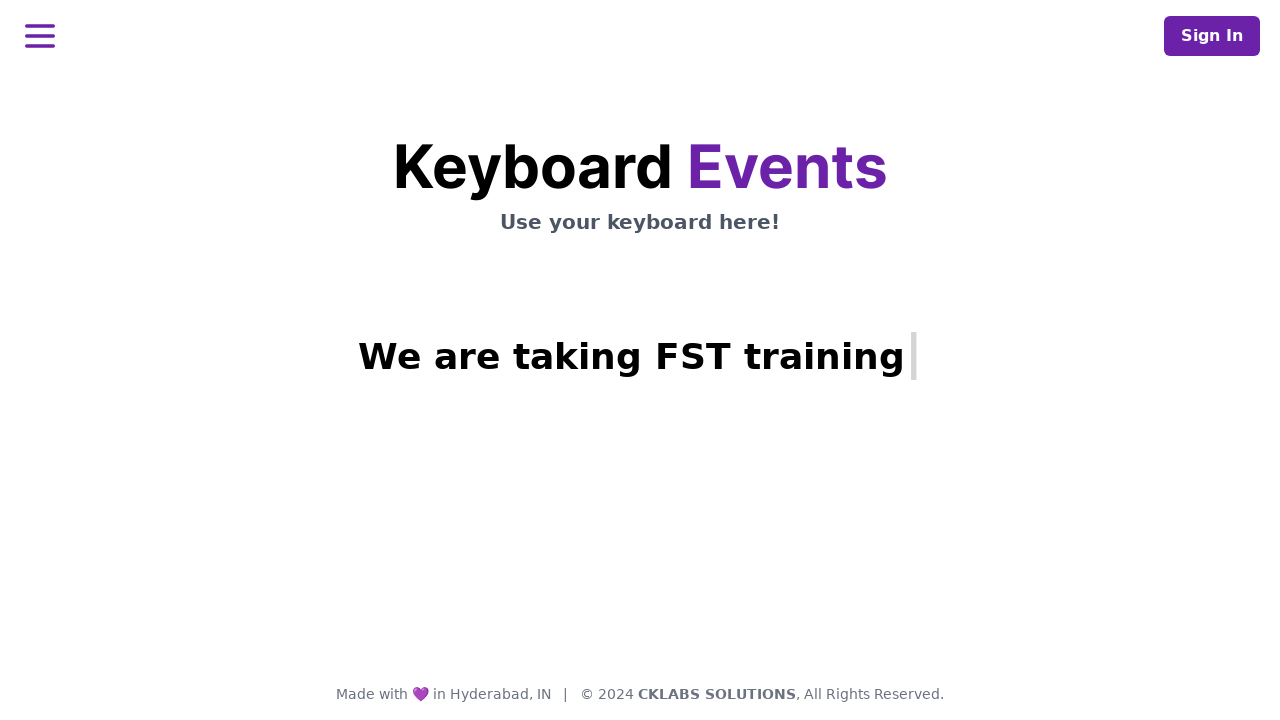